Tests a text box registration form on demoqa.com by filling in name, email, current address, and permanent address fields, then submitting and verifying the displayed output matches the input values.

Starting URL: https://demoqa.com/elements

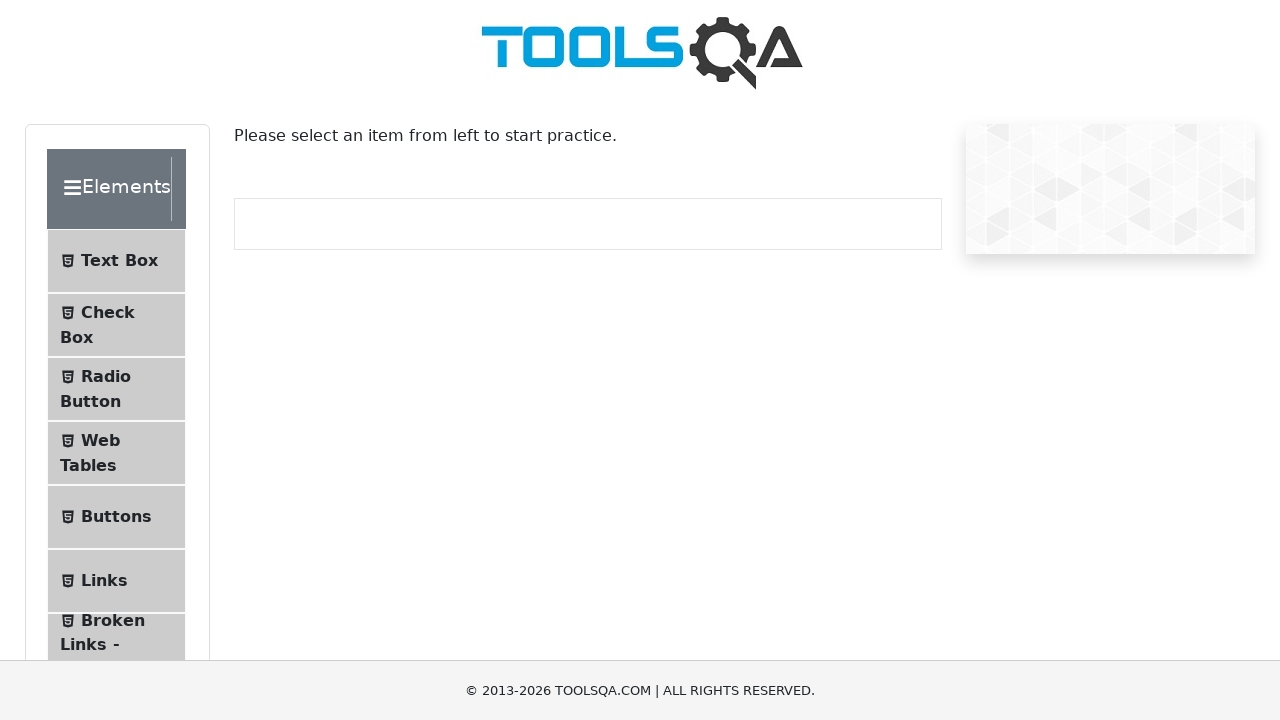

Clicked on the Text Box element in the sidebar at (119, 261) on .text
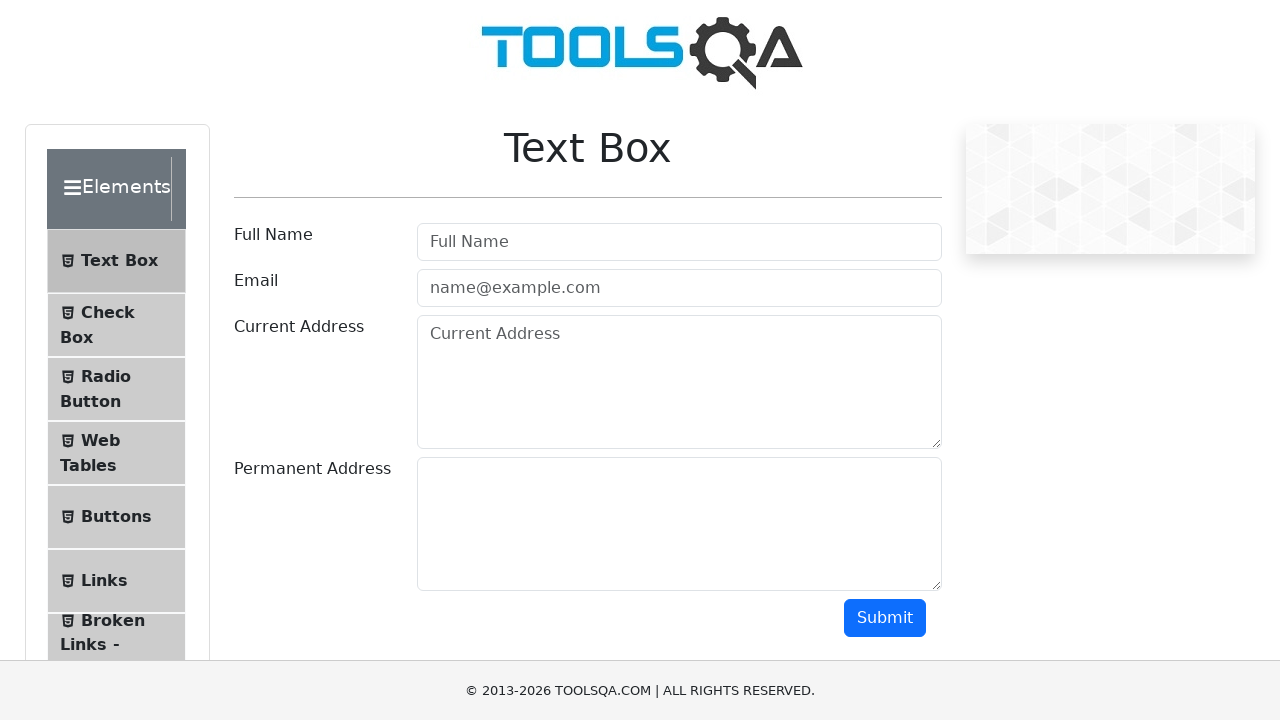

Filled in the Full Name field with 'Human' on #userName
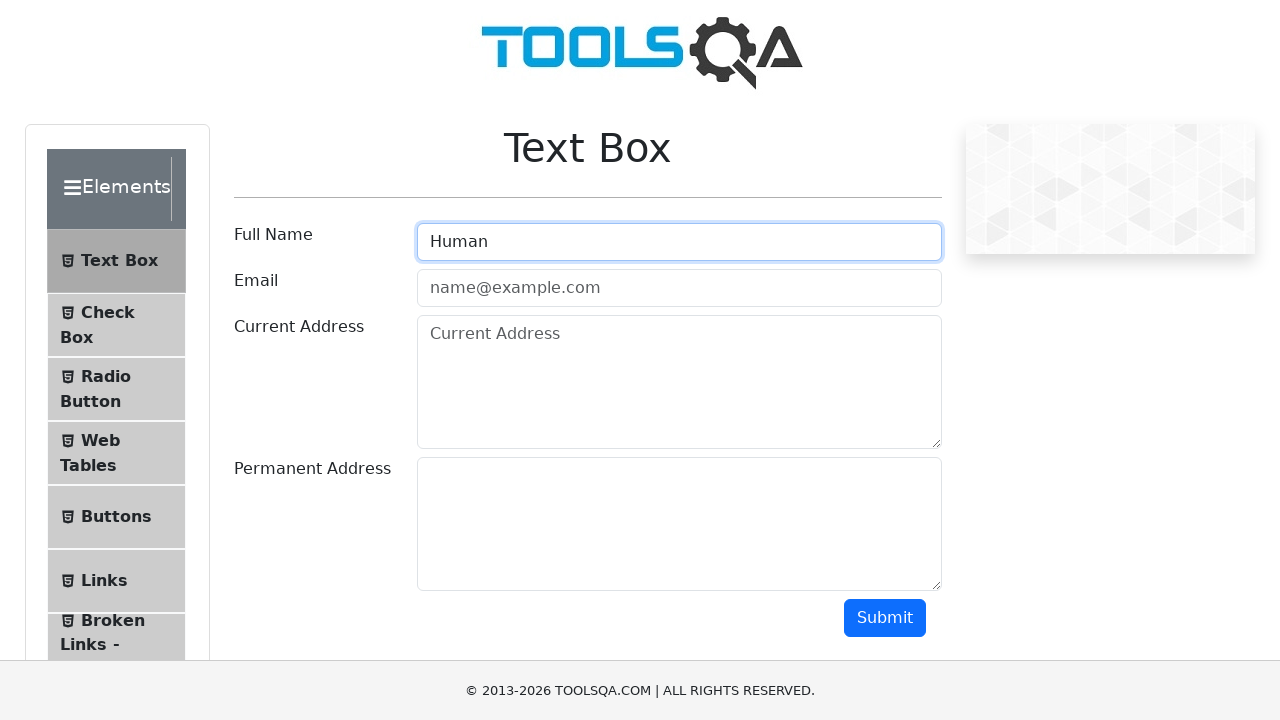

Filled in the Email field with 'some@email.com' on #userEmail
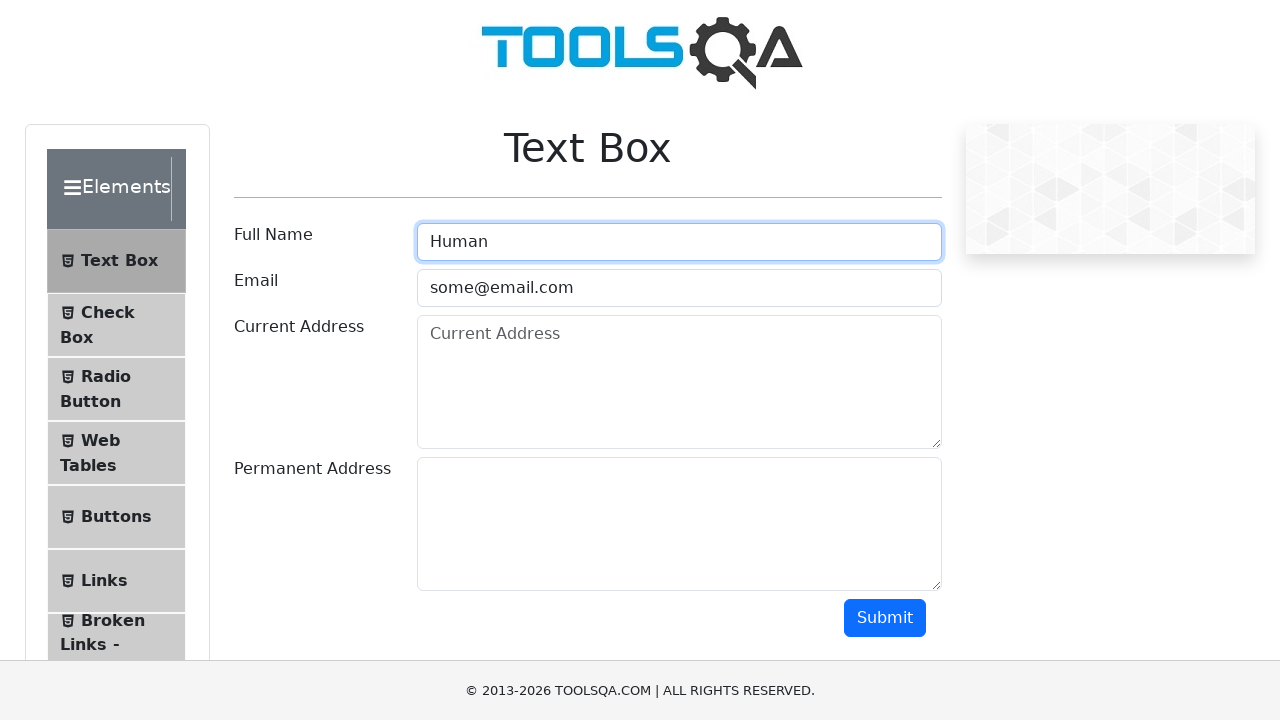

Filled in the Current Address field with 'Milky Way' on #currentAddress
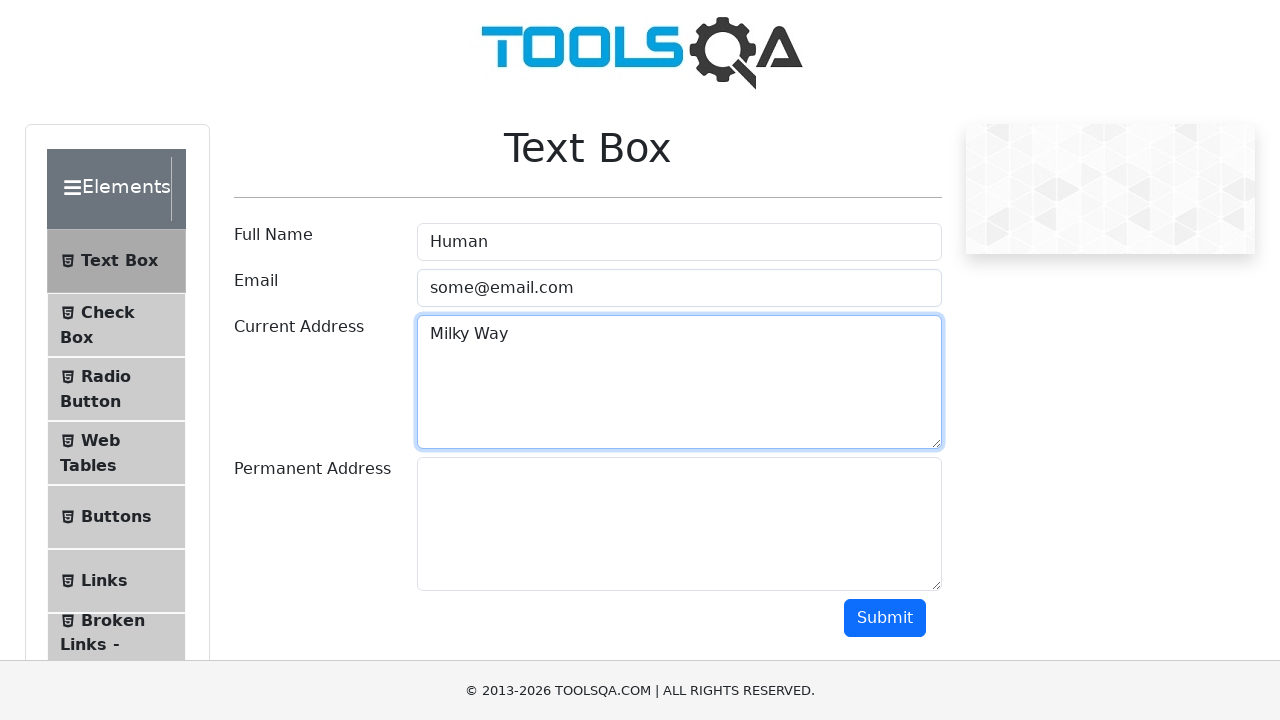

Filled in the Permanent Address field with 'Earth' on #permanentAddress
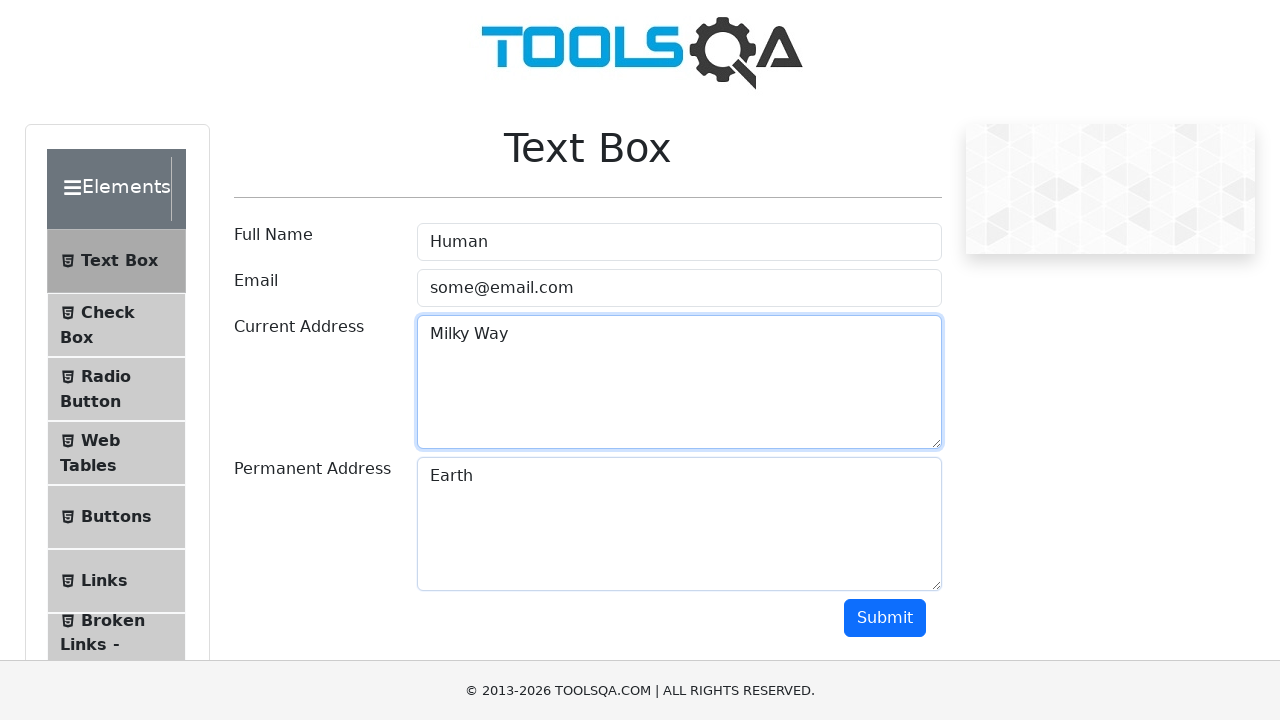

Clicked the Submit button at (885, 618) on #submit
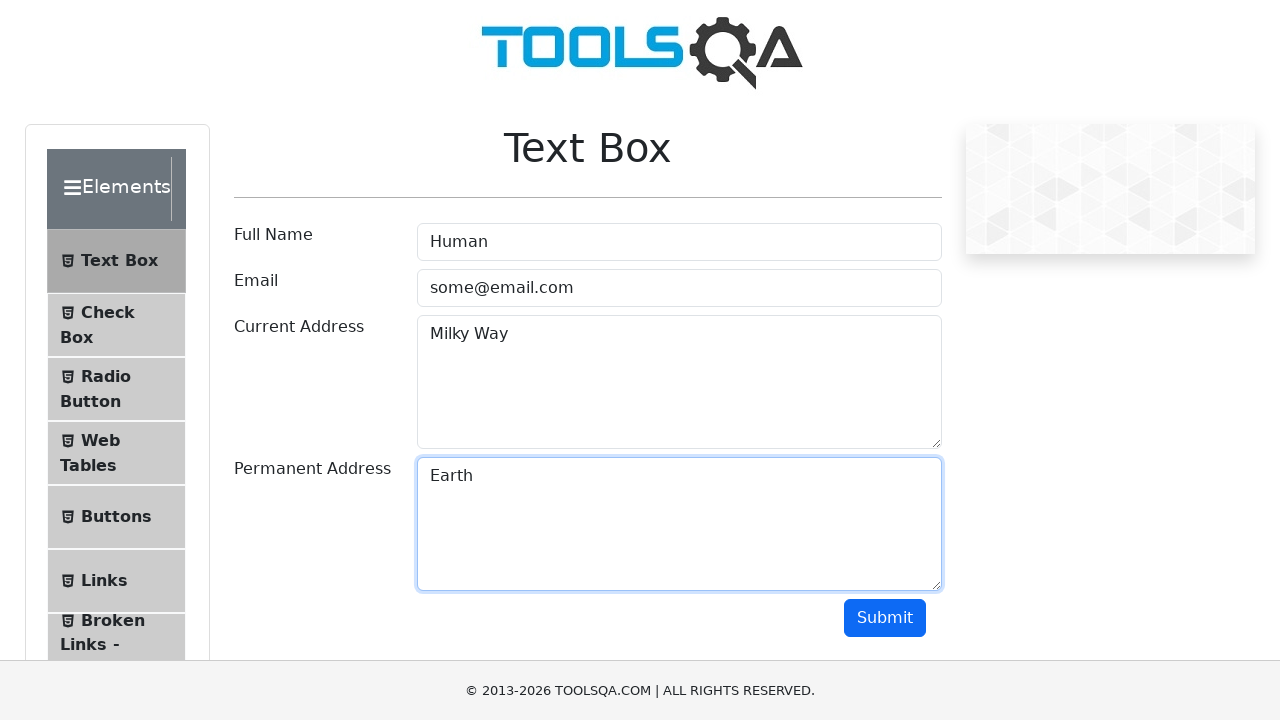

Output section appeared with submitted data
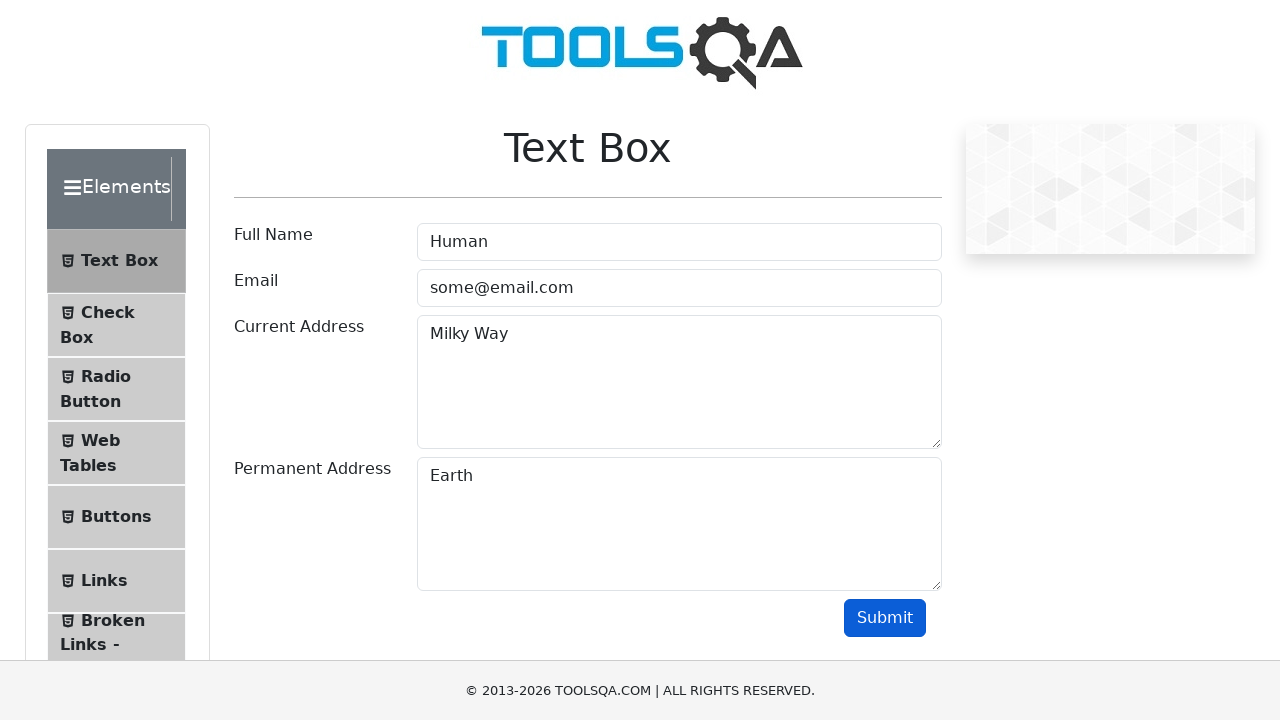

Retrieved displayed name text
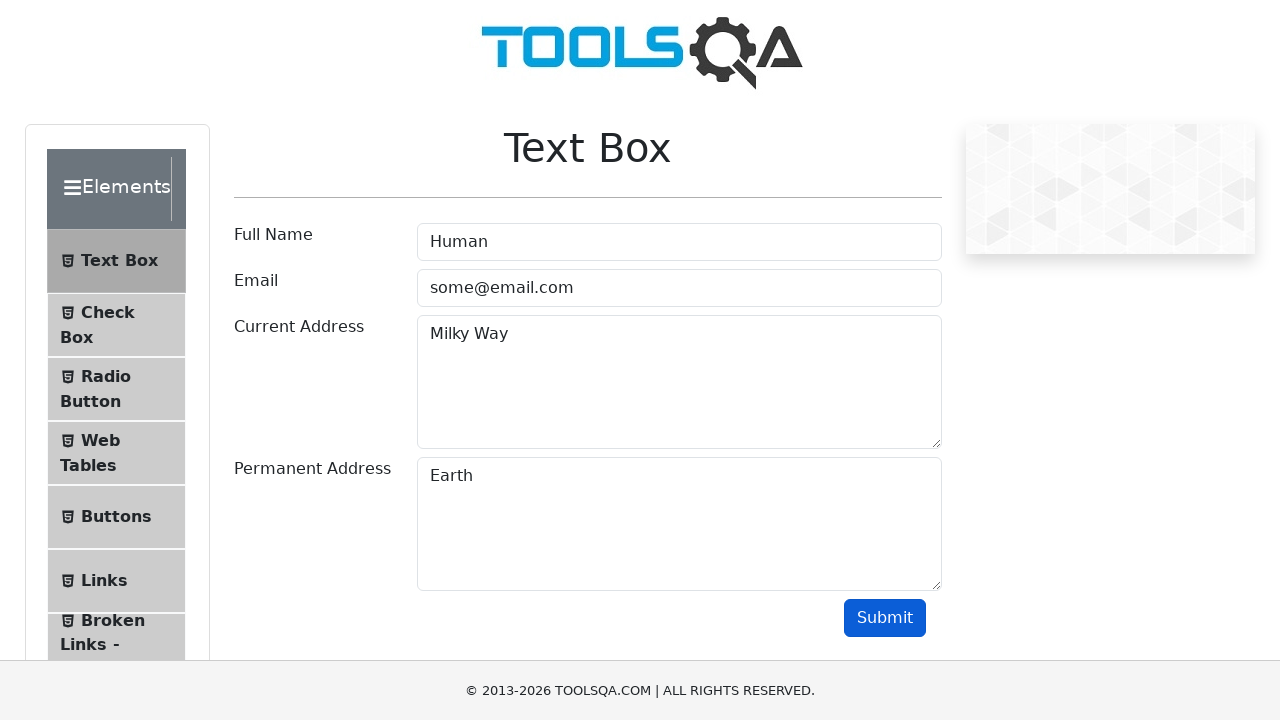

Verified that 'Human' is present in the displayed name
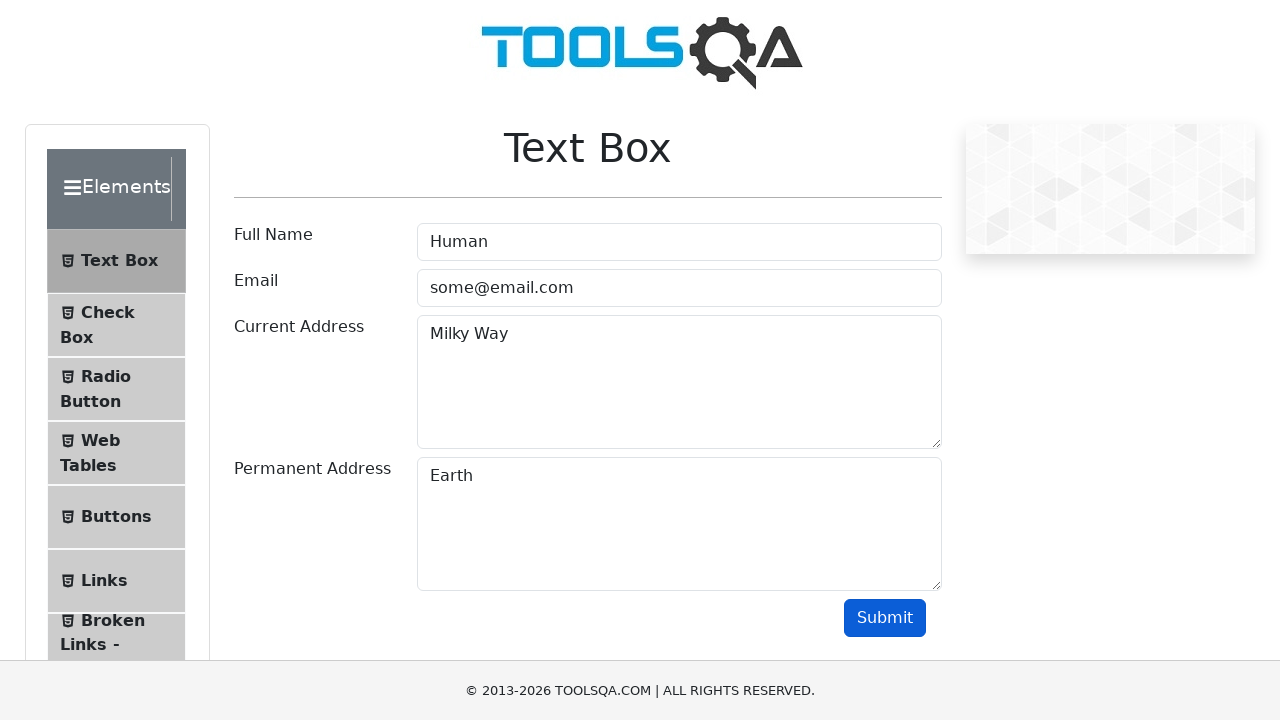

Retrieved displayed email text
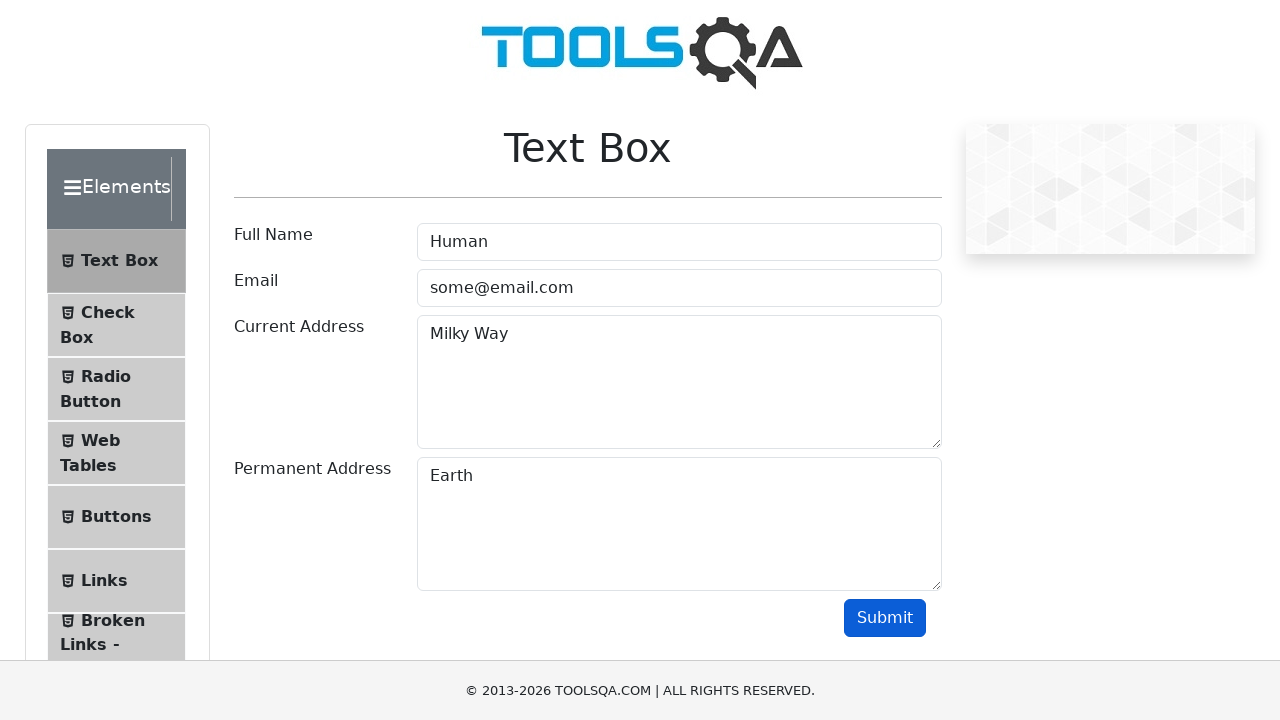

Verified that 'some@email.com' is present in the displayed email
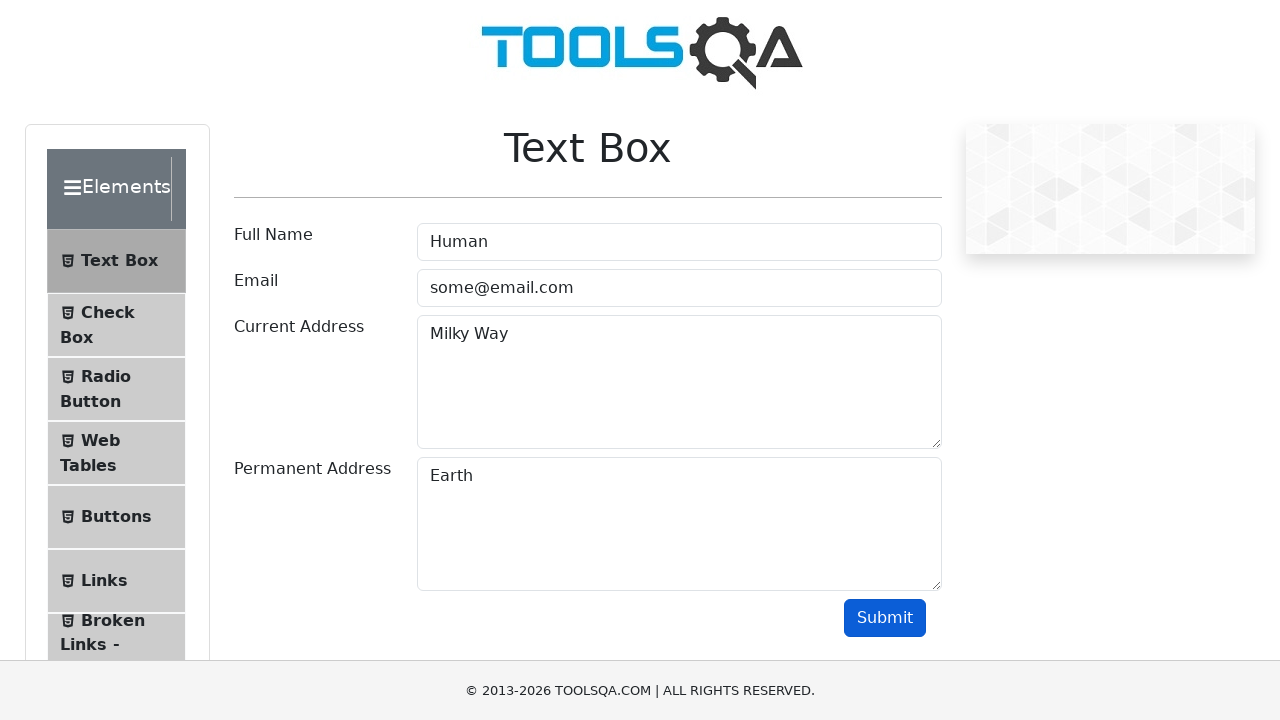

Retrieved displayed current address text
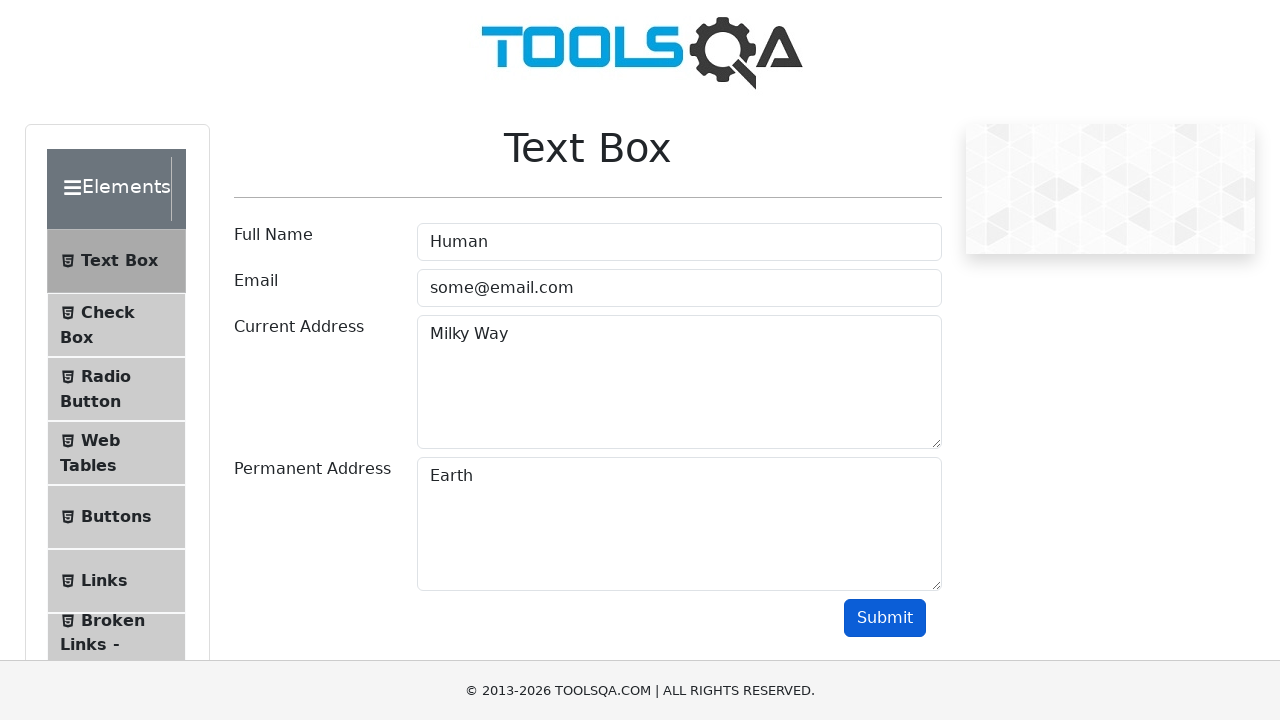

Verified that 'Milky Way' is present in the displayed current address
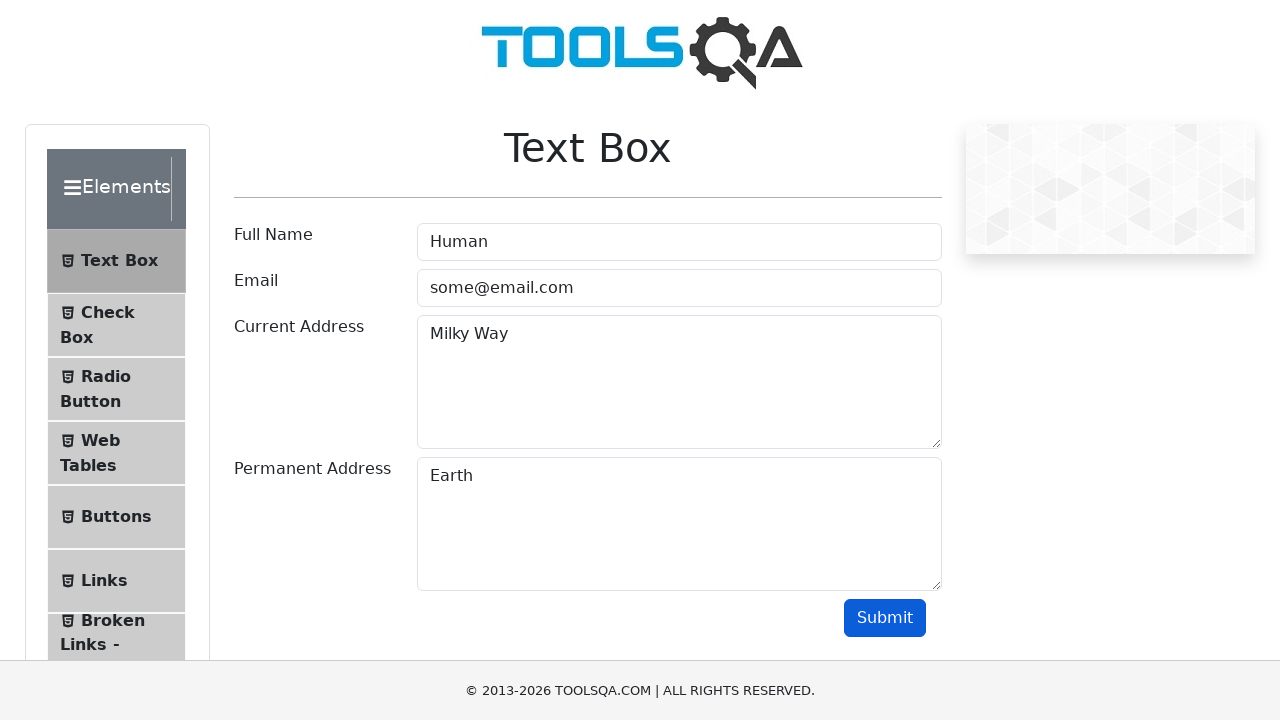

Retrieved displayed permanent address text
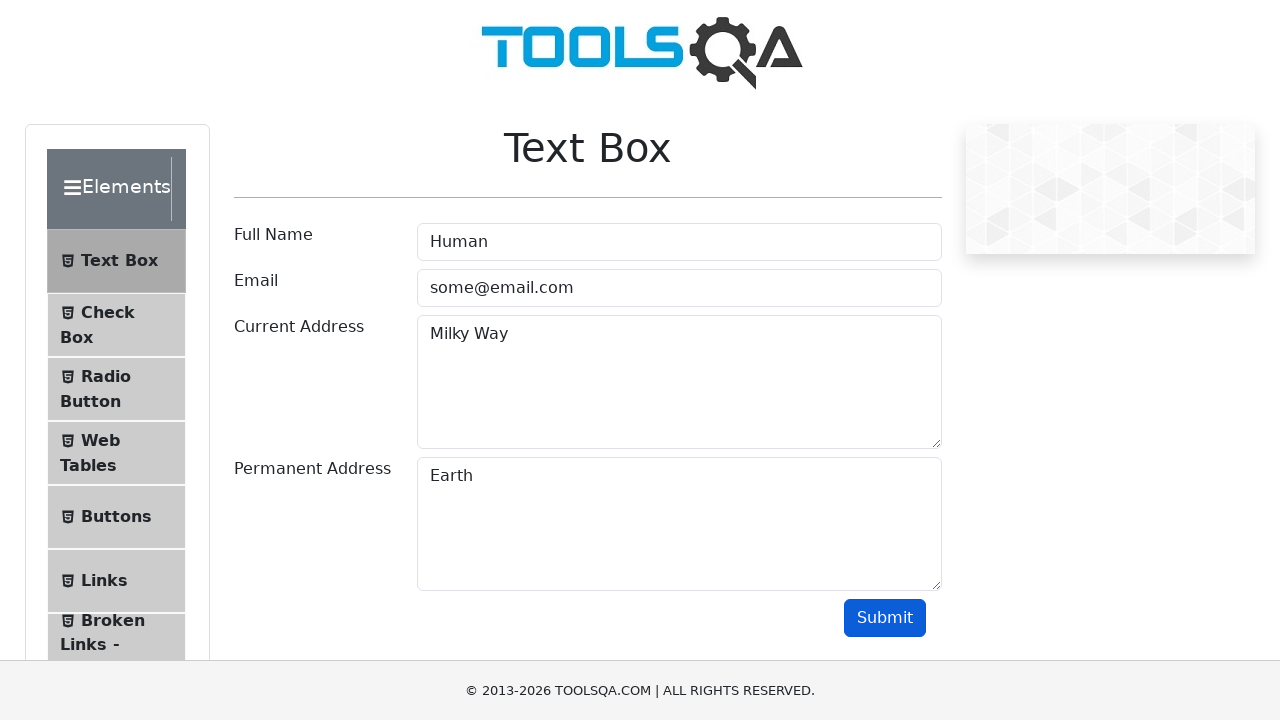

Verified that 'Earth' is present in the displayed permanent address
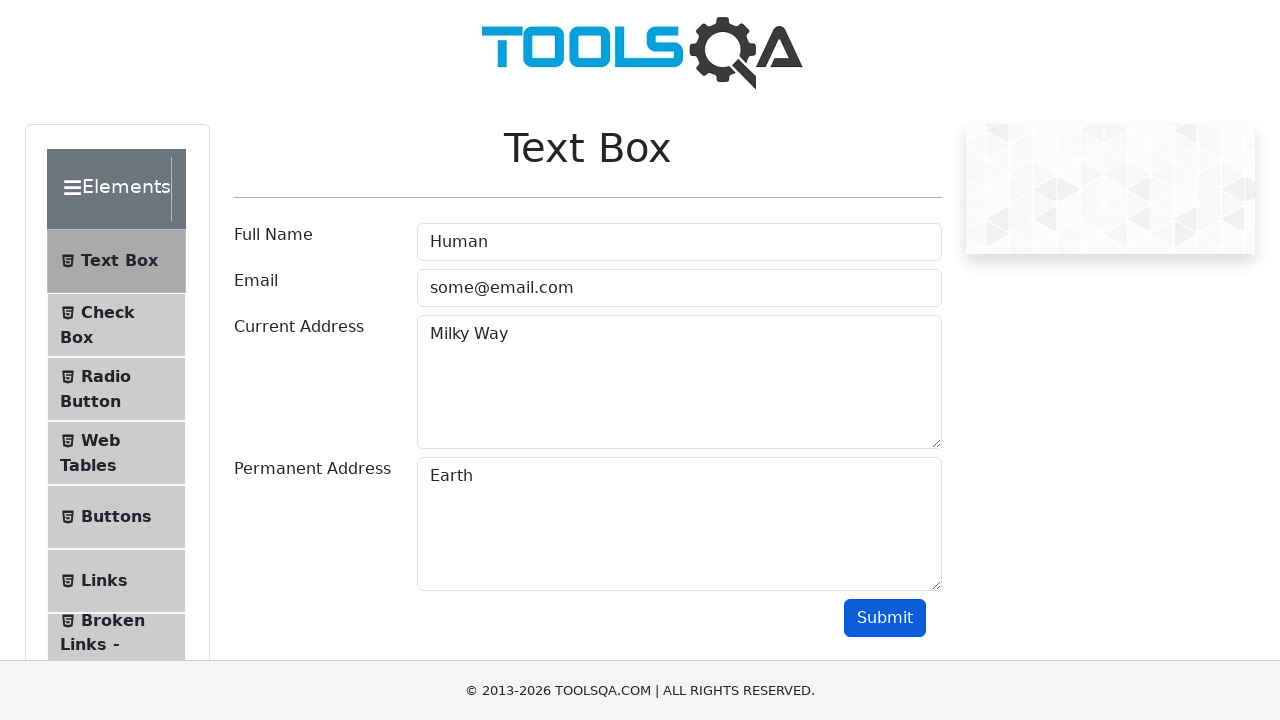

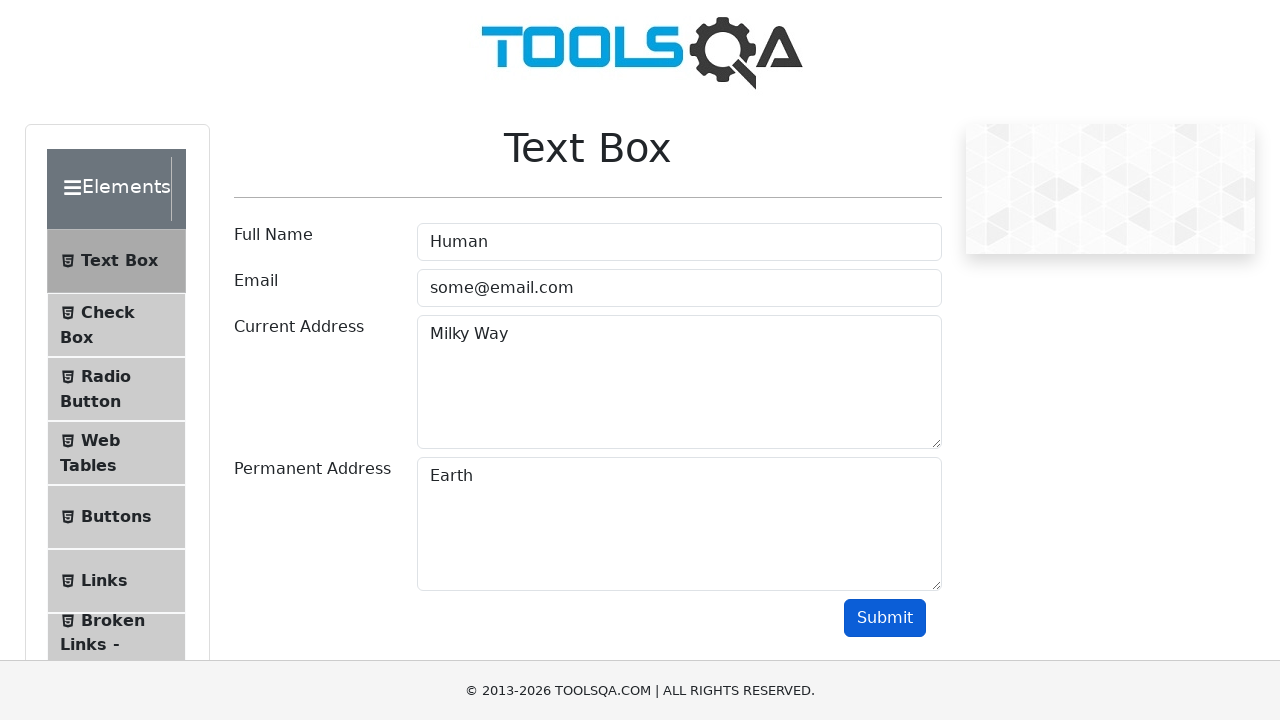